Tests Hotsheet Inoitsu breach check form by entering an email and submitting

Starting URL: https://www.hotsheet.com/inoitsu/

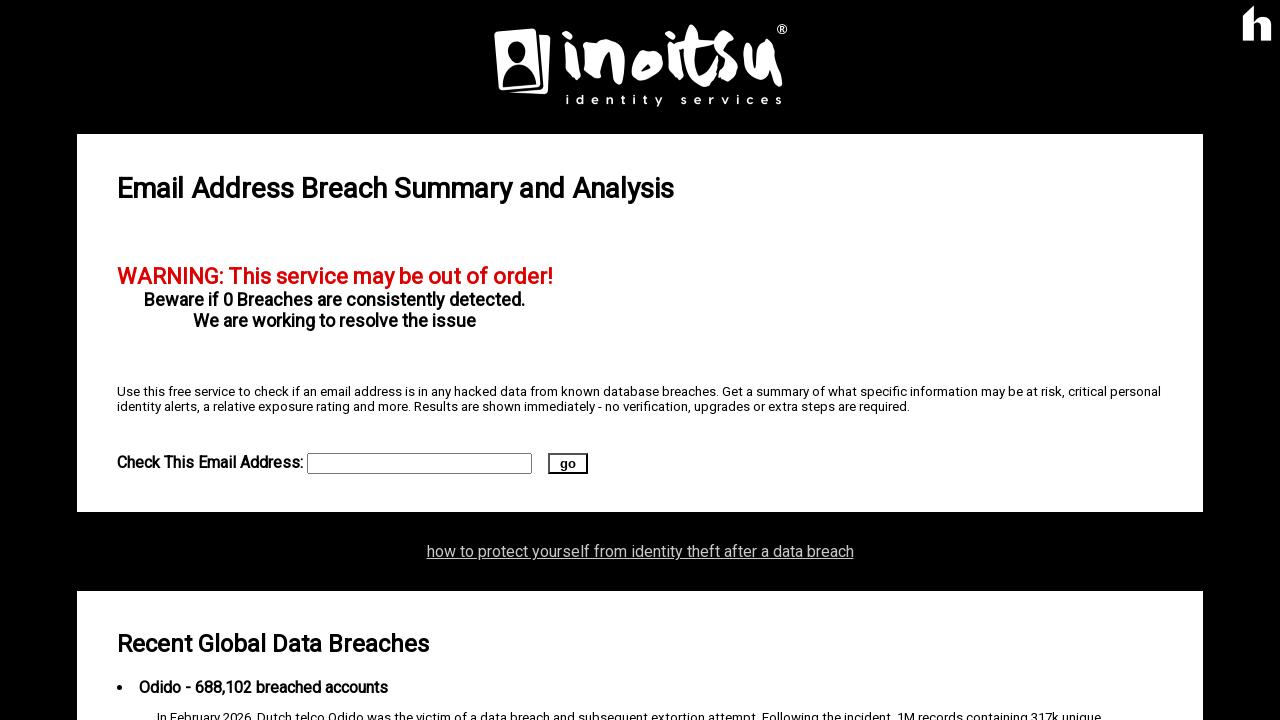

Filled email field with 'hotsheet.tester@domain.org' on xpath=//*[@id="act"]
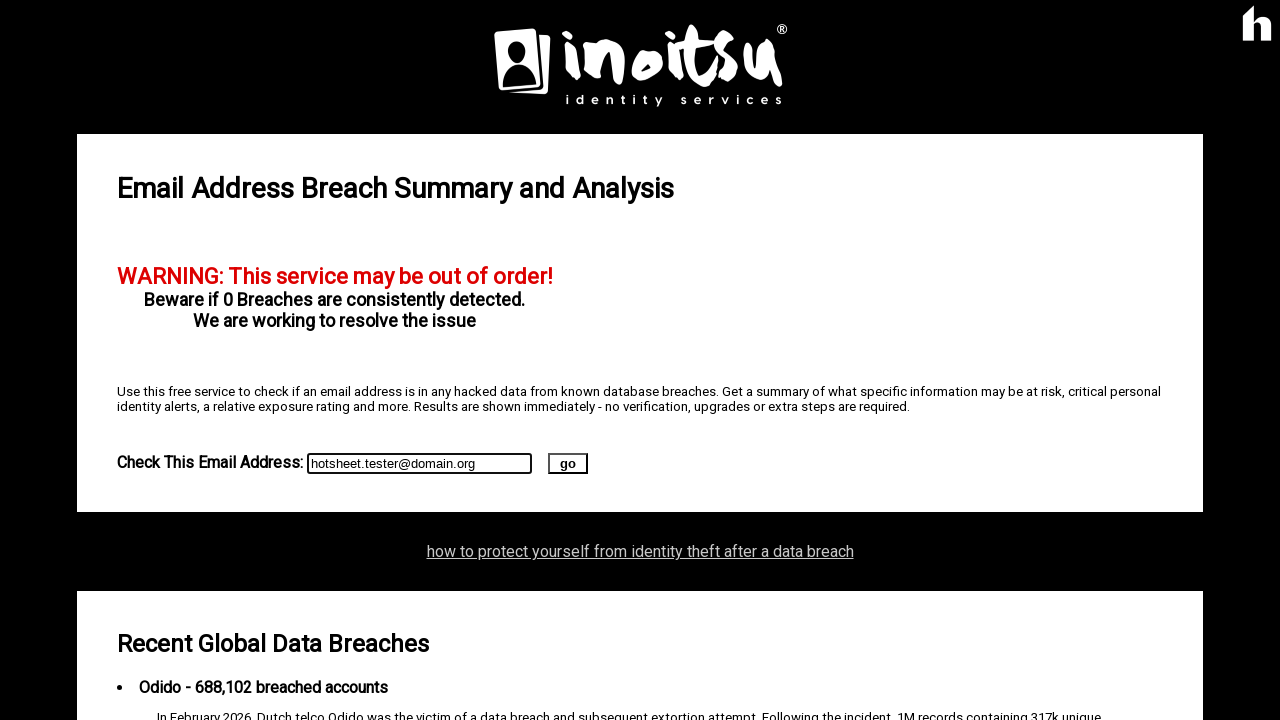

Clicked the pawn check submit button at (568, 464) on xpath=//*[@id="pawncheck"]/input[3]
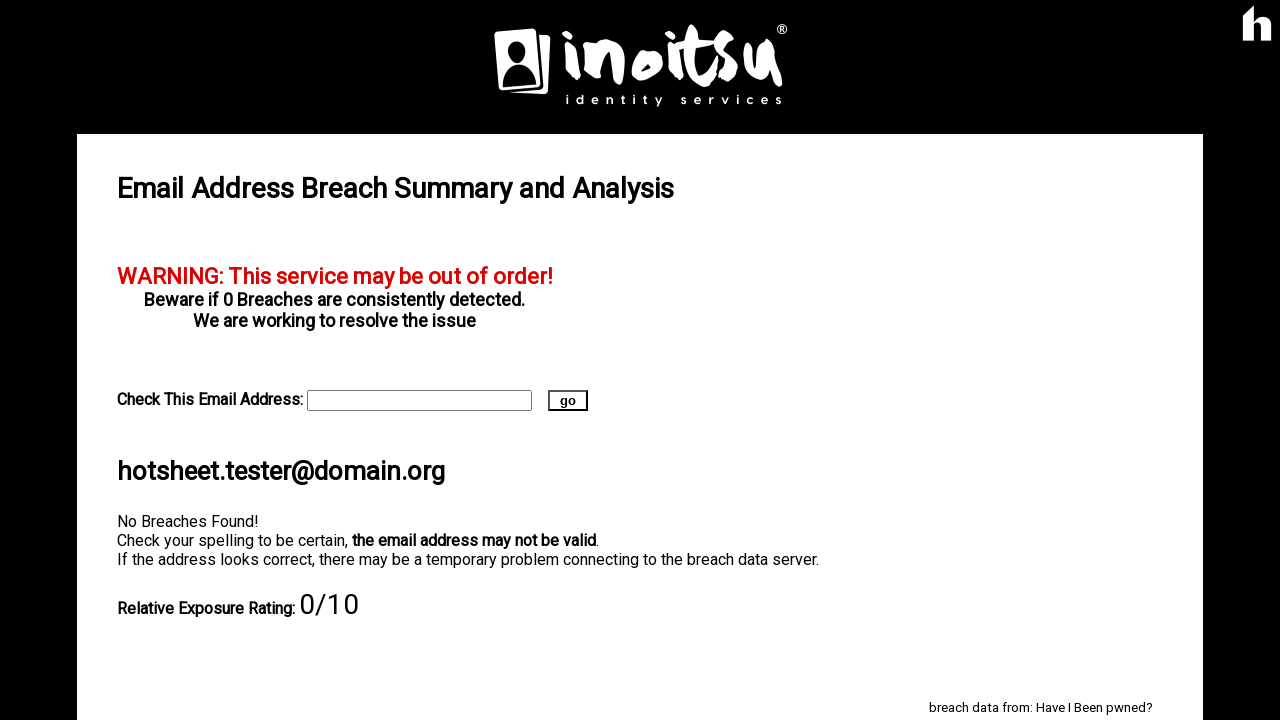

Waited for network idle - breach check results loaded
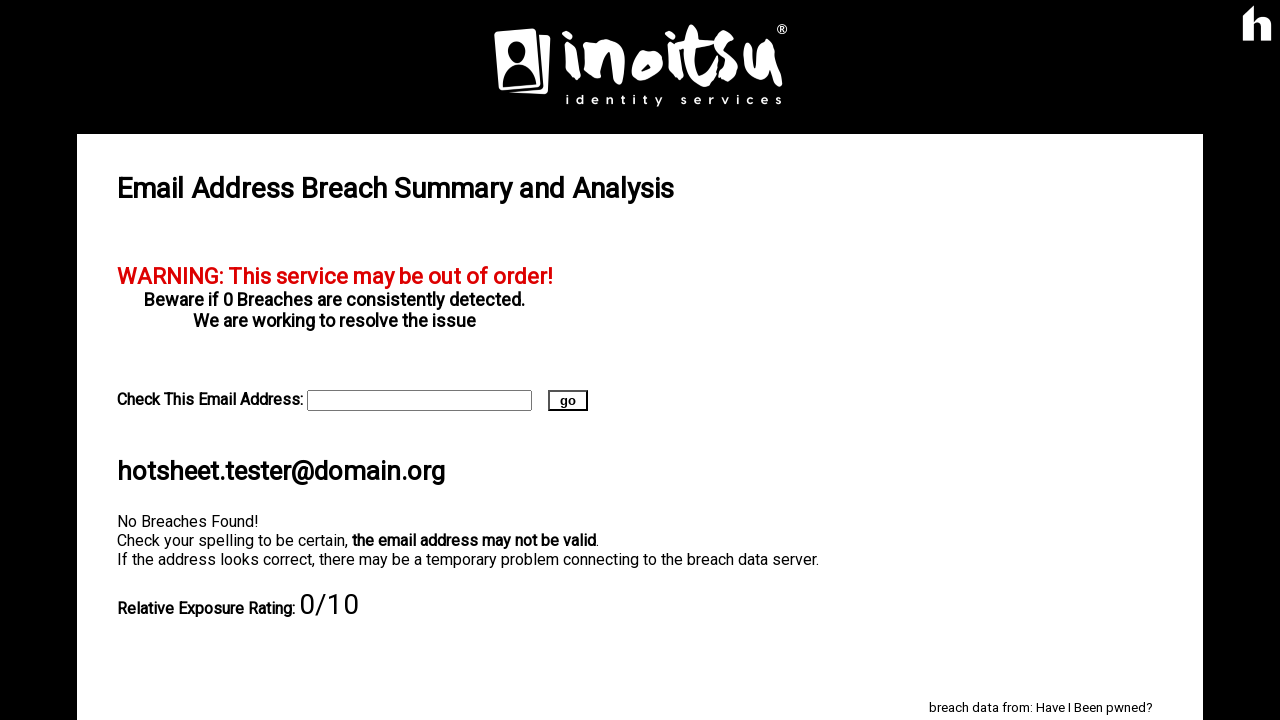

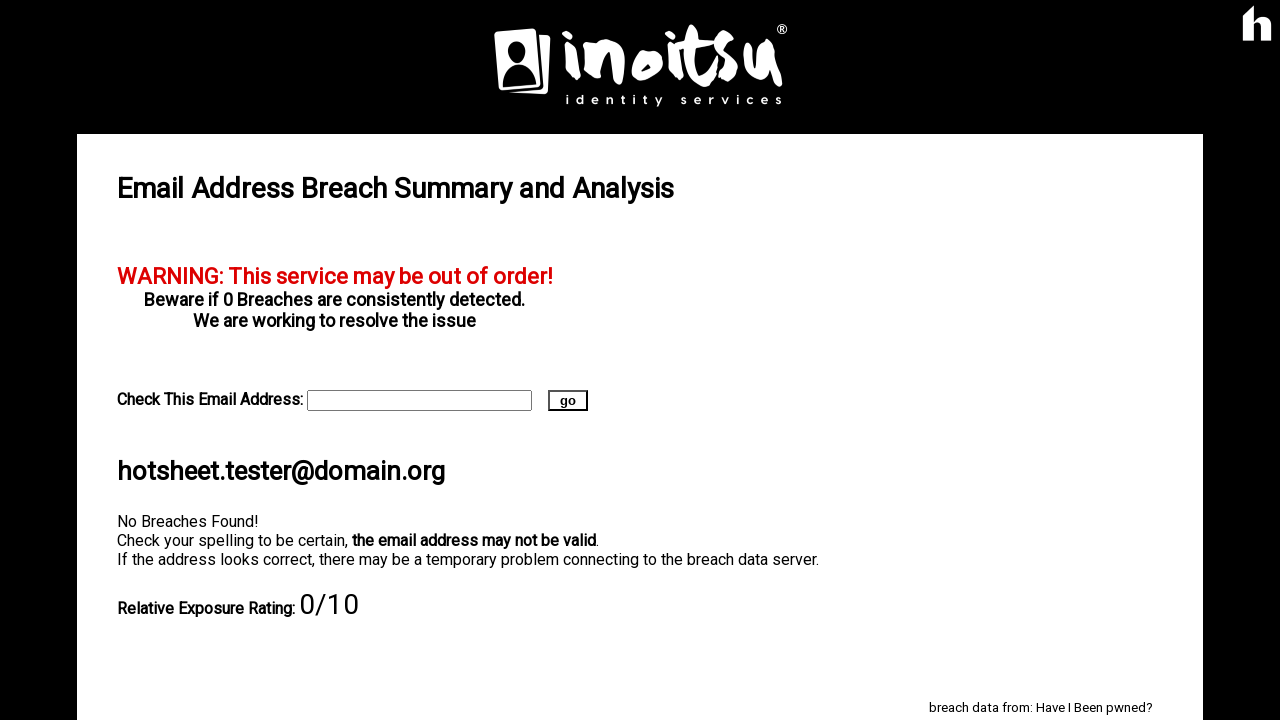